Tests a math puzzle page by reading a hidden attribute value, calculating a mathematical result using logarithm and sine functions, filling in the answer, checking required checkboxes, and submitting the form.

Starting URL: http://suninjuly.github.io/get_attribute.html

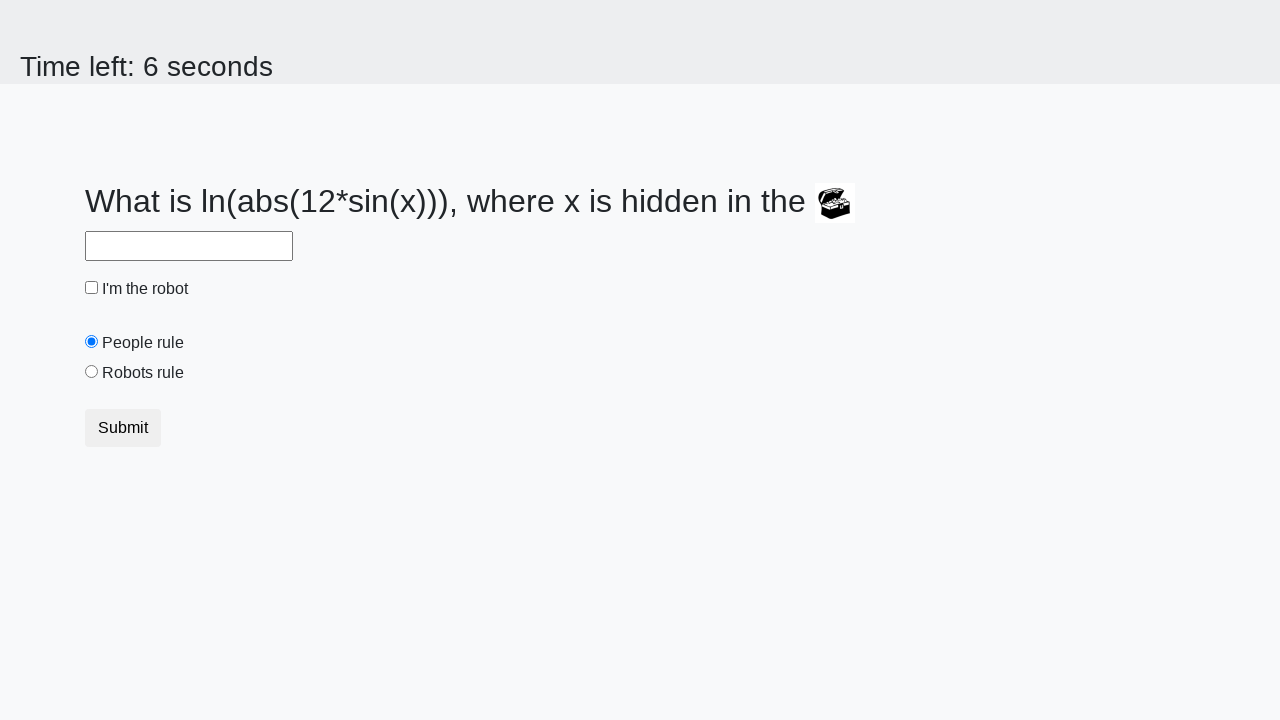

Located the treasure element with hidden valuex attribute
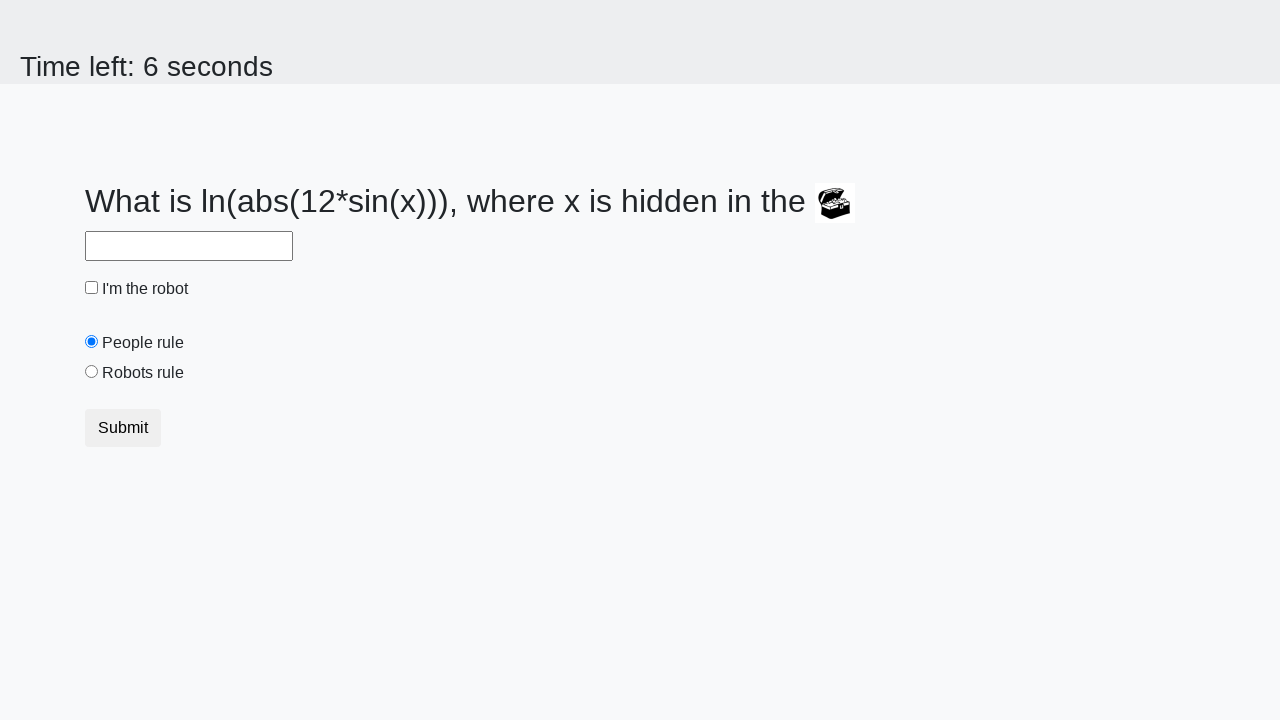

Retrieved valuex attribute: 738
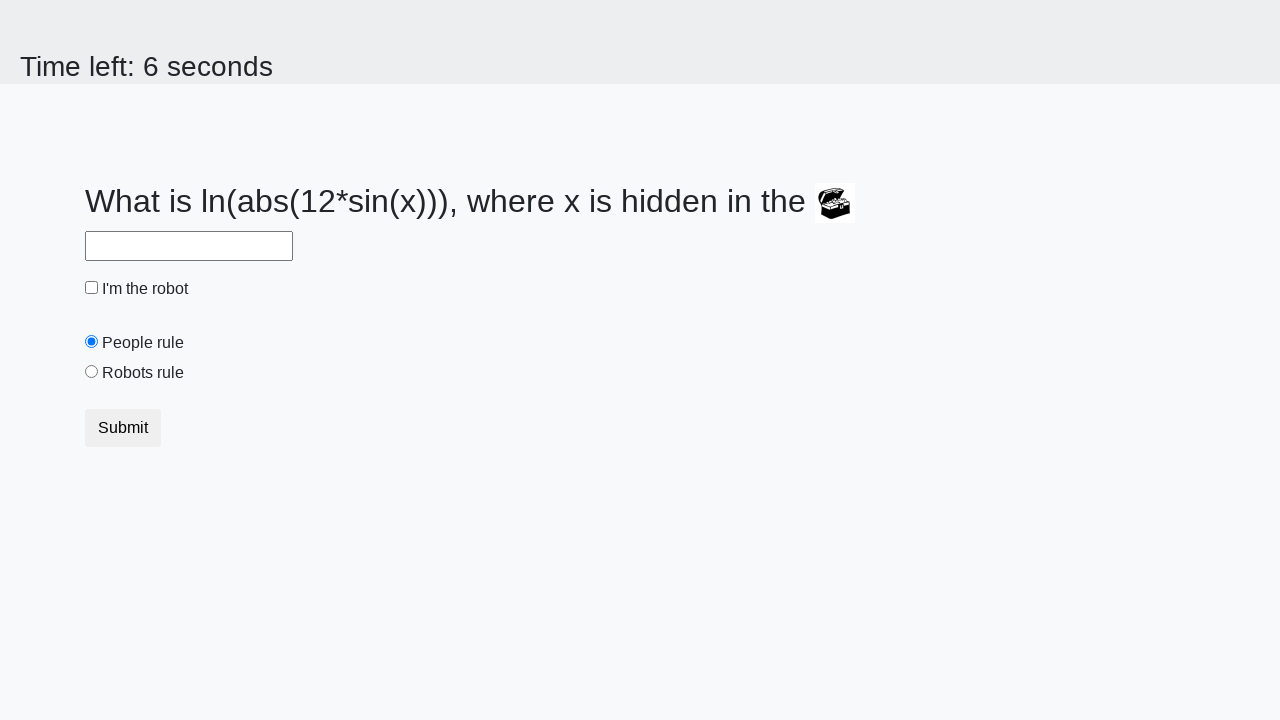

Calculated answer using logarithm and sine functions: 1.178708238811505
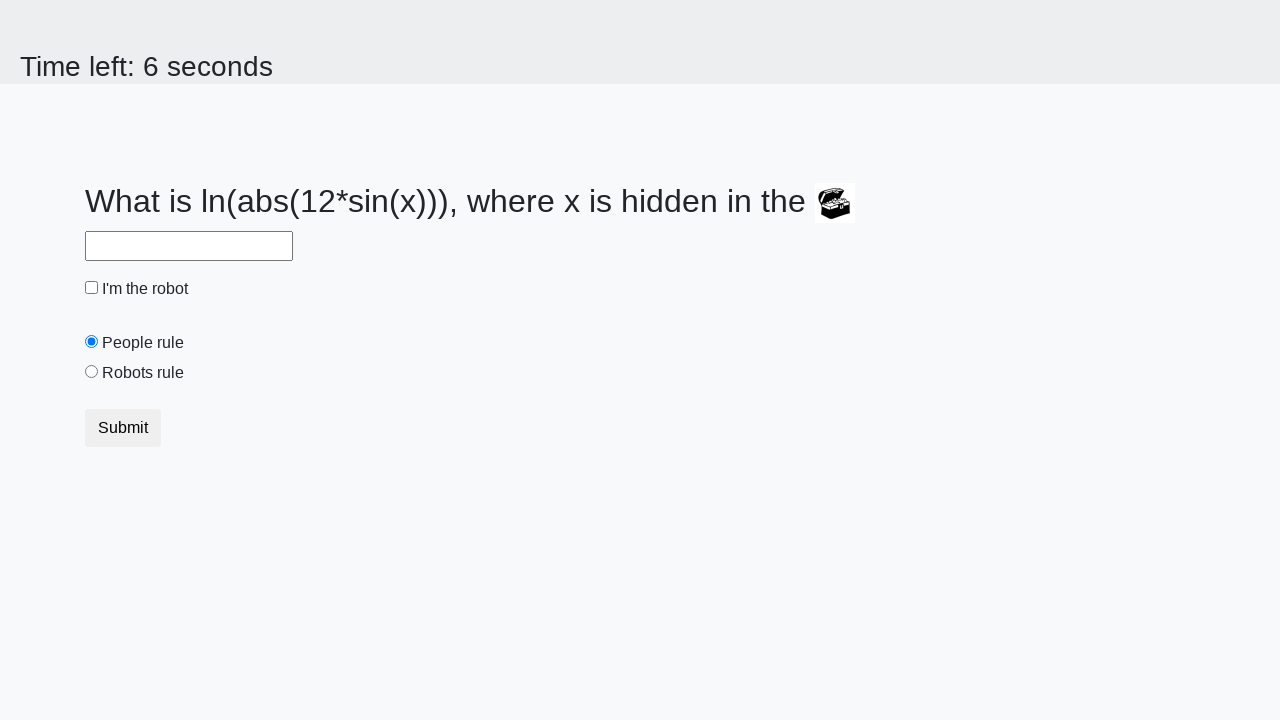

Filled answer field with calculated value: 1.178708238811505 on #answer
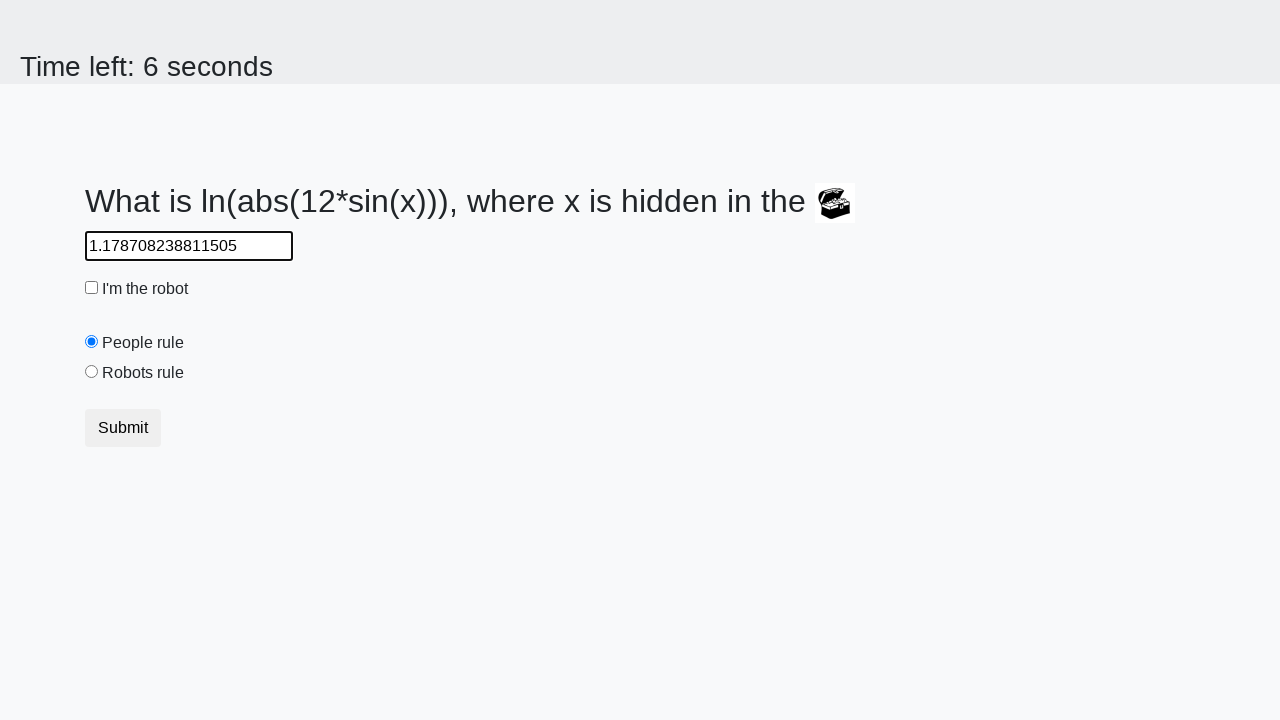

Checked the robot checkbox at (92, 288) on #robotCheckbox
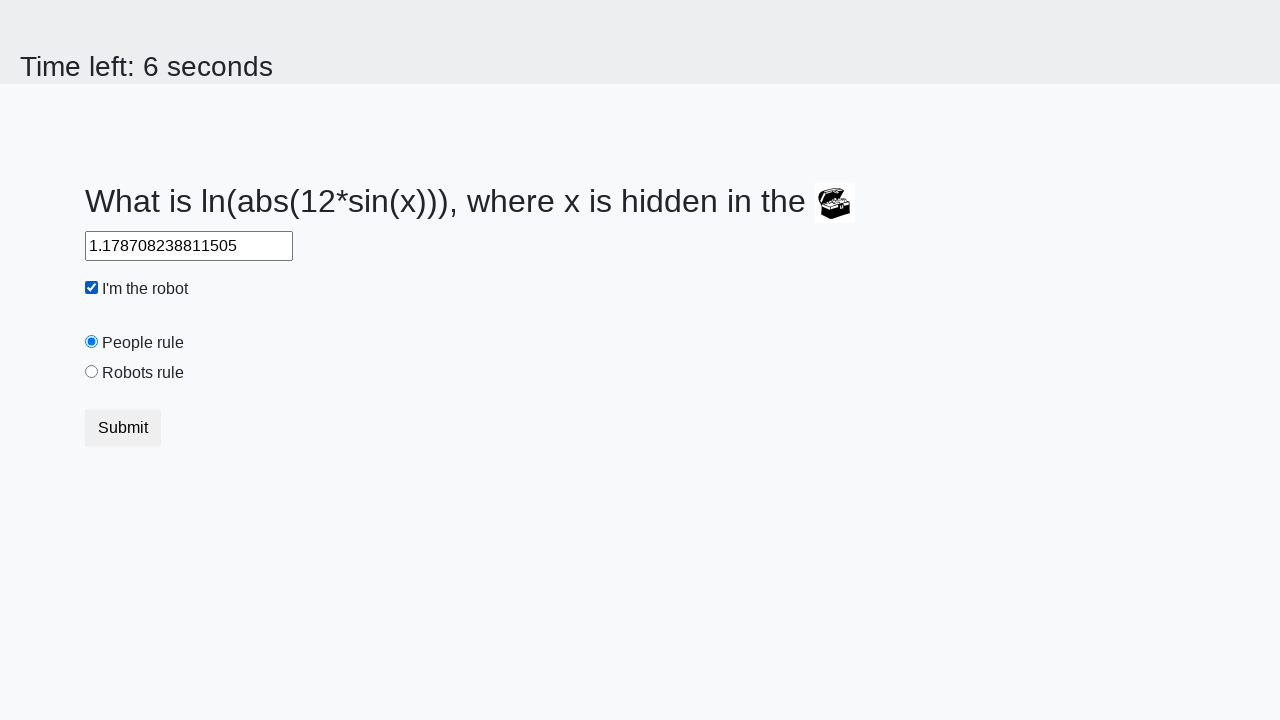

Checked the robots rule checkbox at (92, 372) on #robotsRule
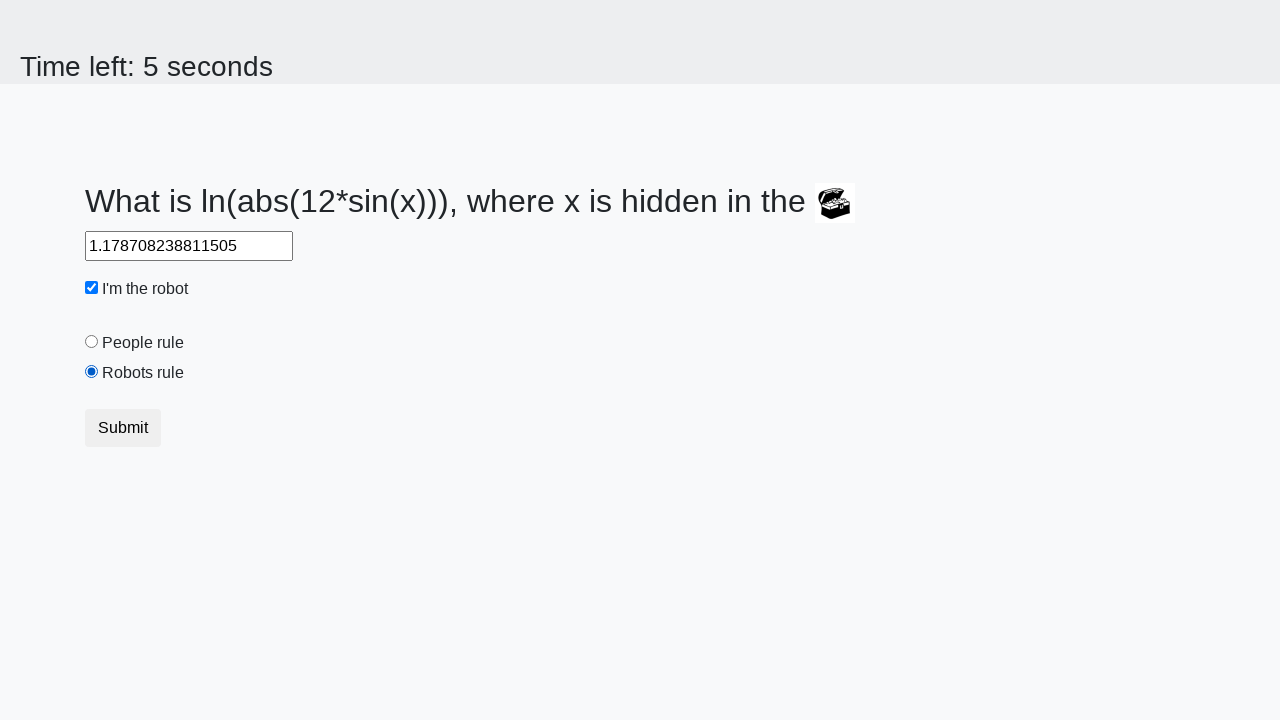

Clicked the submit button at (123, 428) on button.btn.btn-default
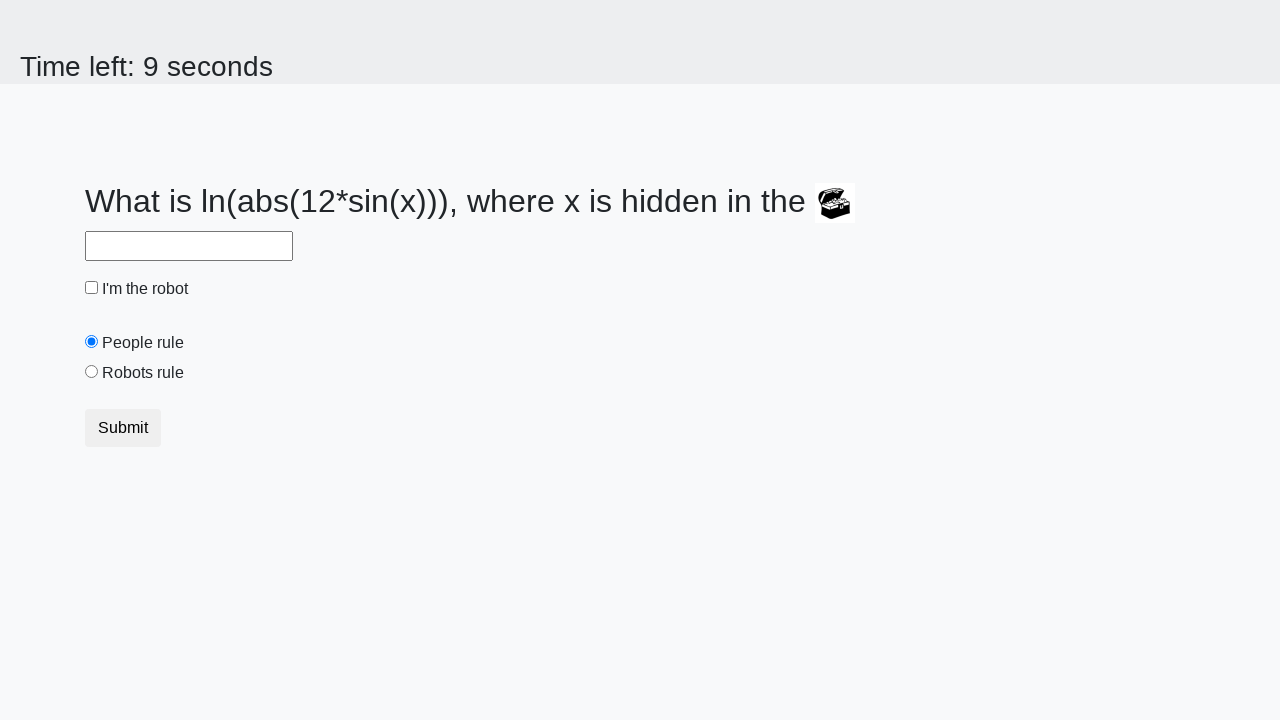

Waited 2000ms for page response
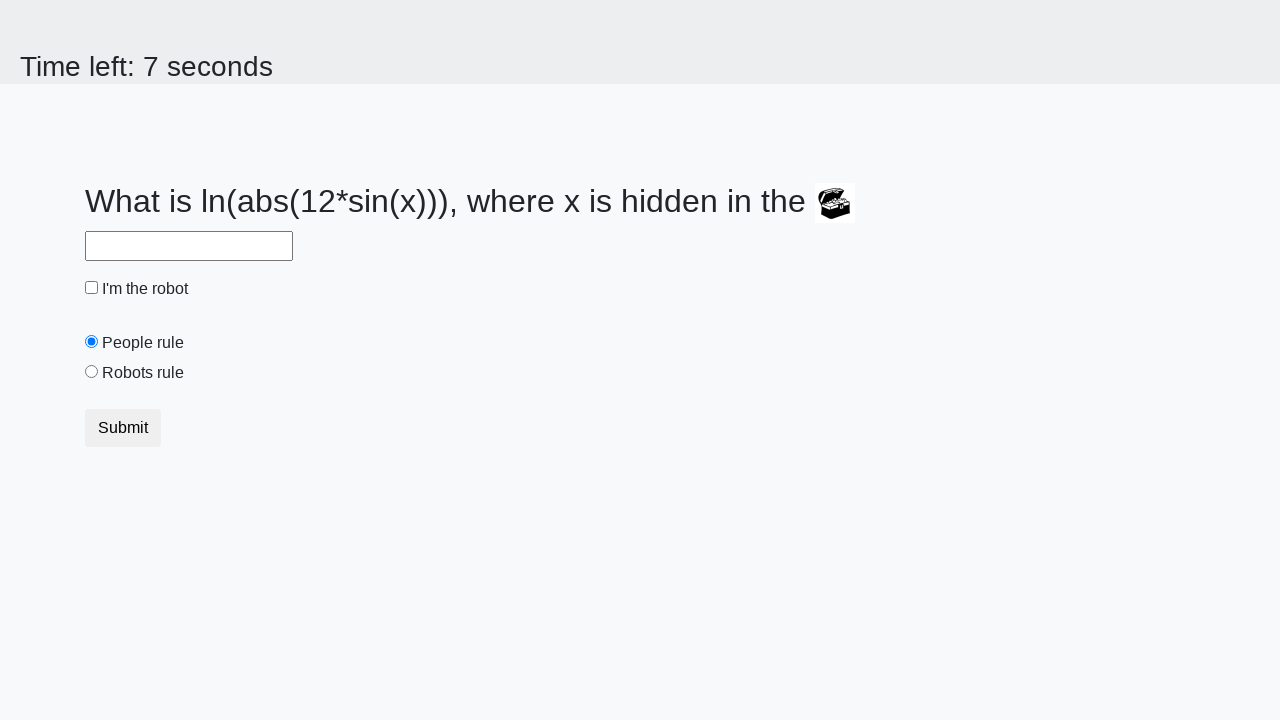

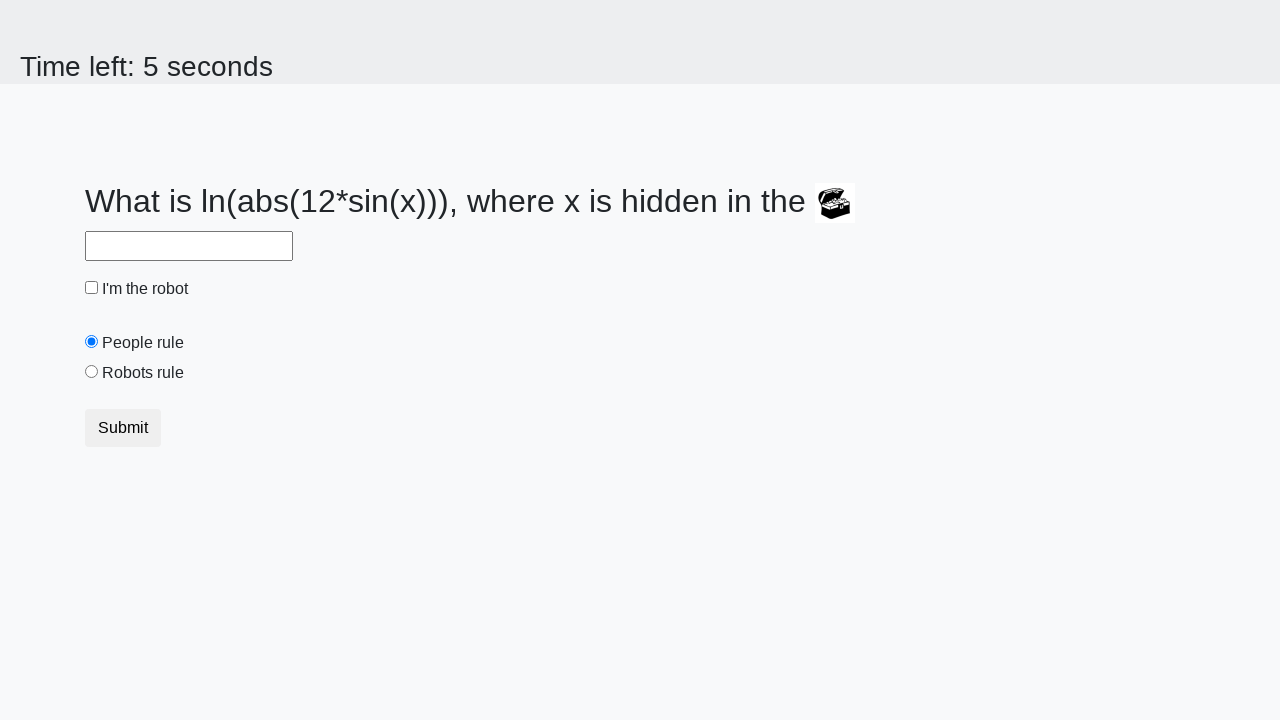